Navigates to Y Combinator's company directory page and verifies the page loads by checking the title

Starting URL: https://www.ycombinator.com/companies/

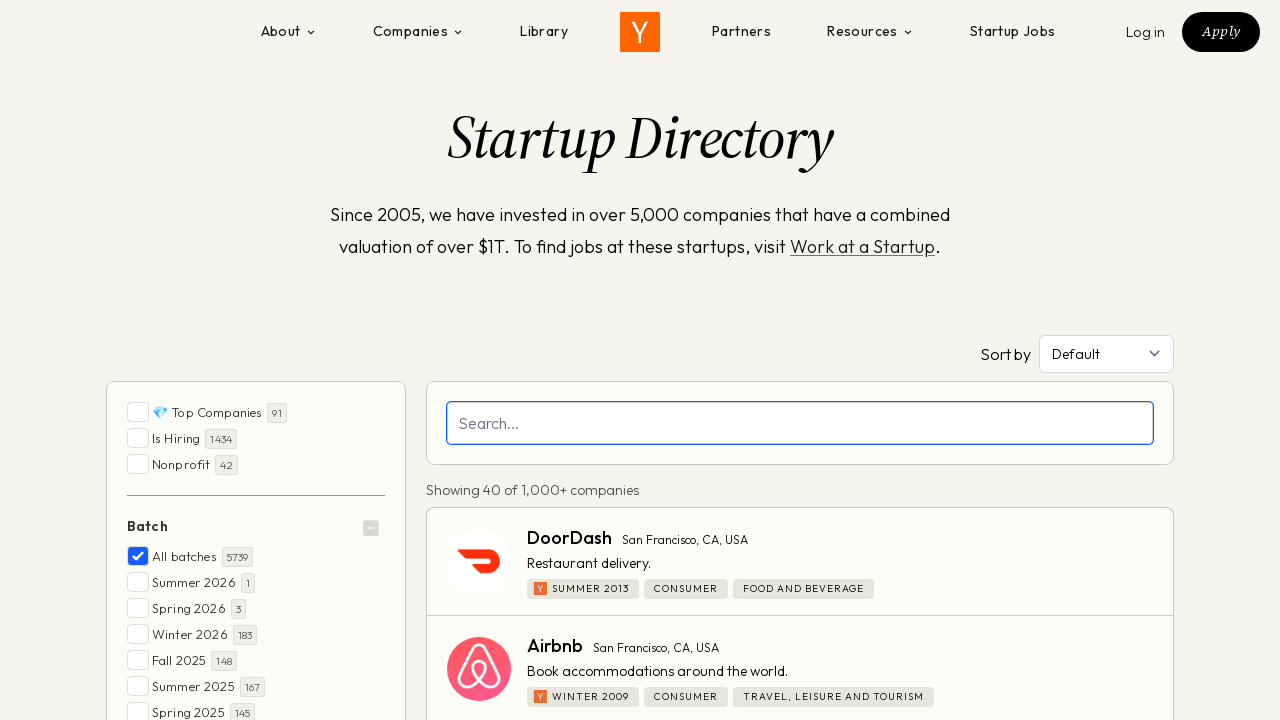

Waited for page to reach domcontentloaded state
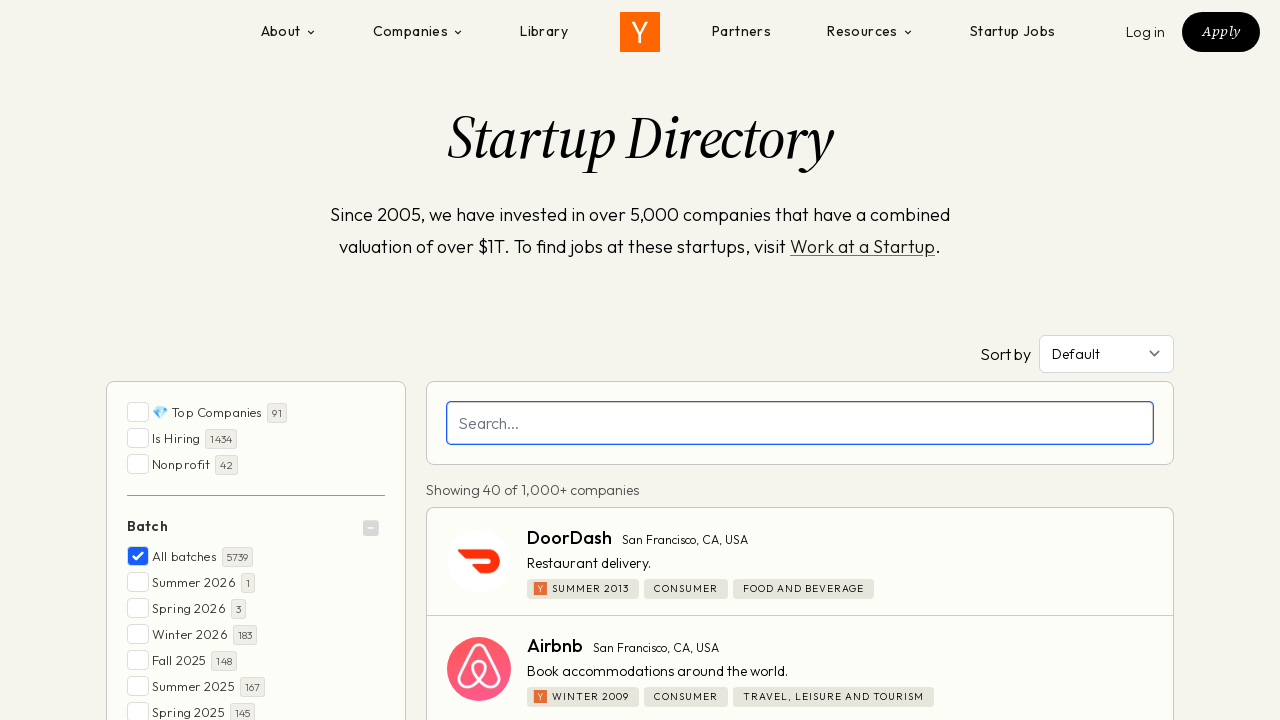

Verified page title contains 'Y Combinator'
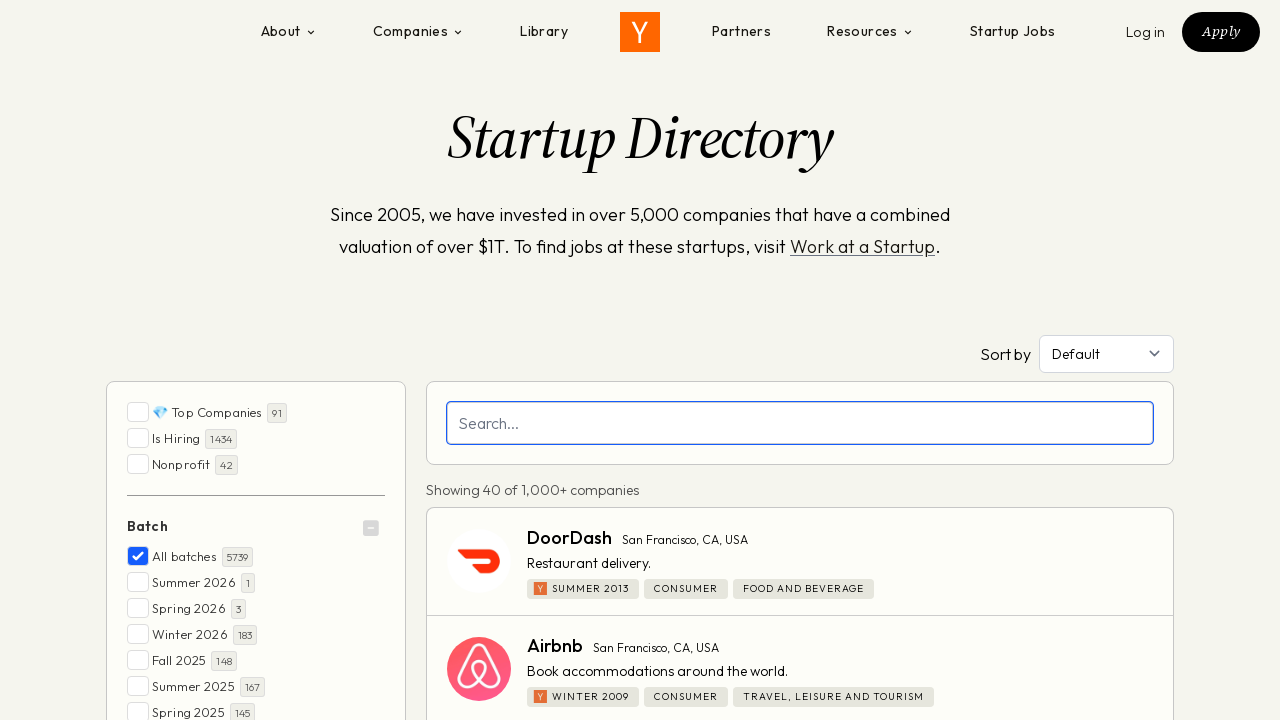

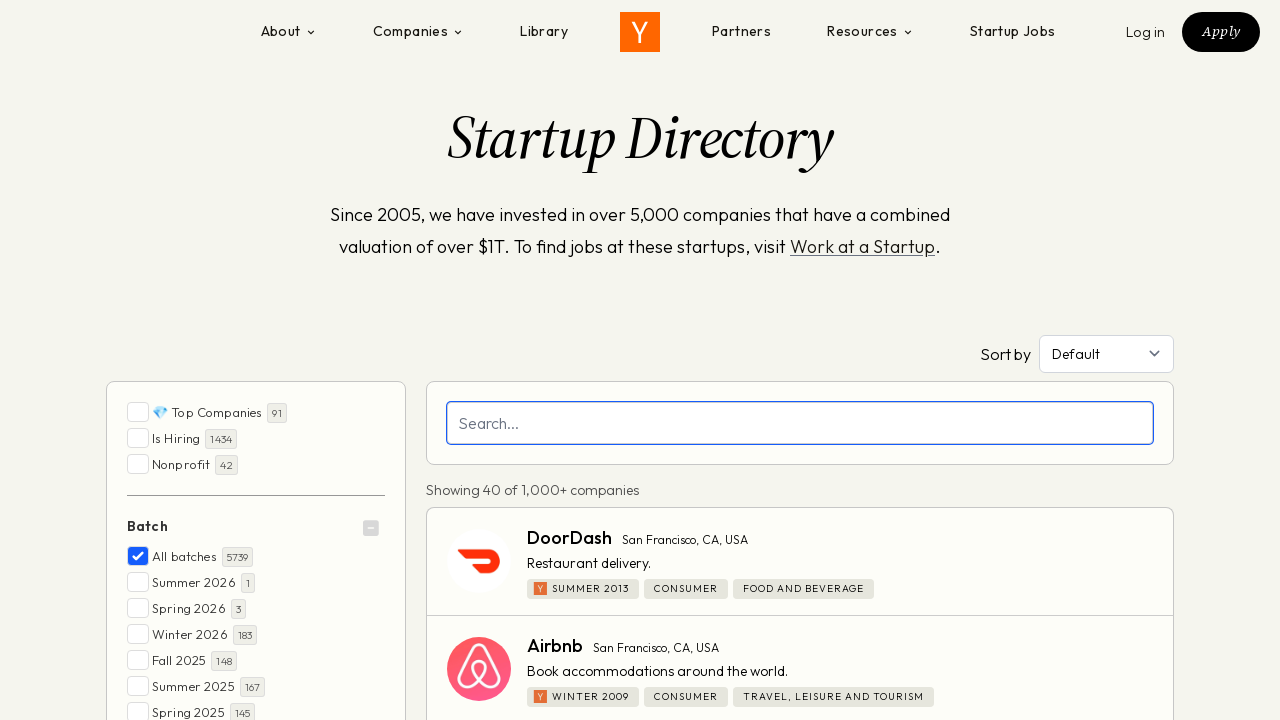